Tests link functionality by opening multiple links from the footer section in new tabs using keyboard shortcuts (Ctrl+Enter), then iterates through all opened windows/tabs to verify they loaded correctly.

Starting URL: https://www.rahulshettyacademy.com/AutomationPractice/

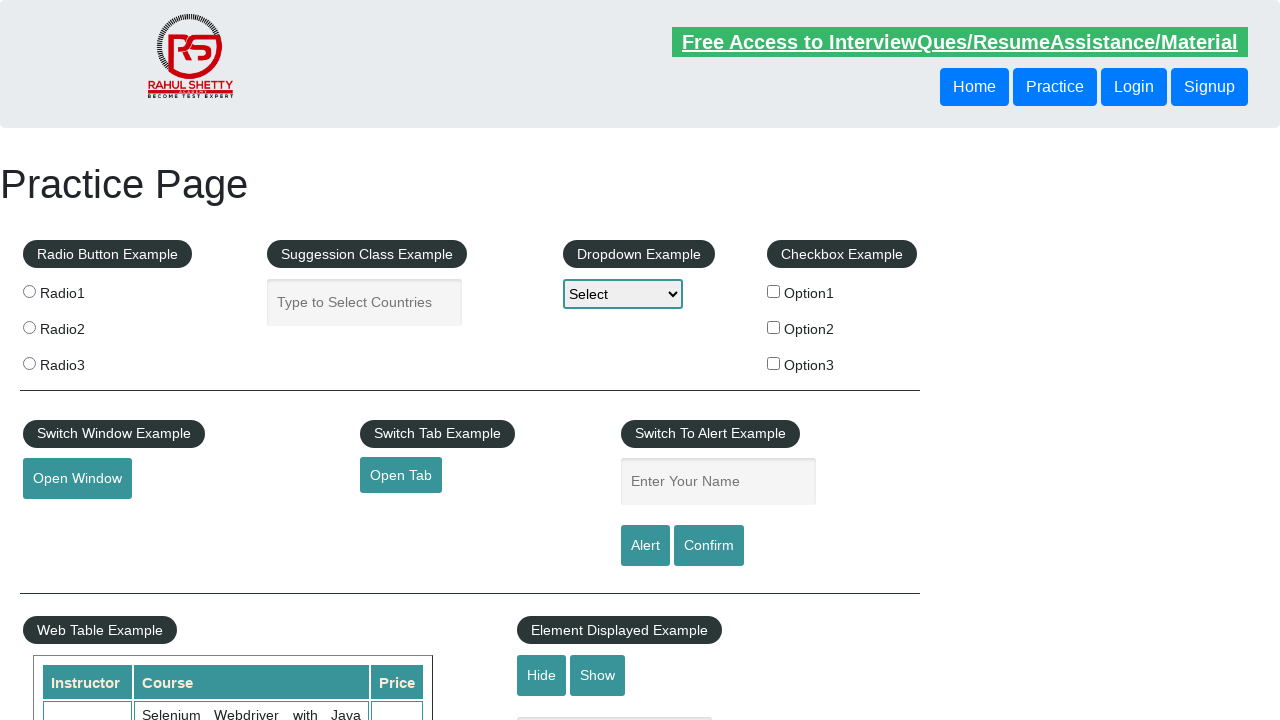

Located first column of links in footer table
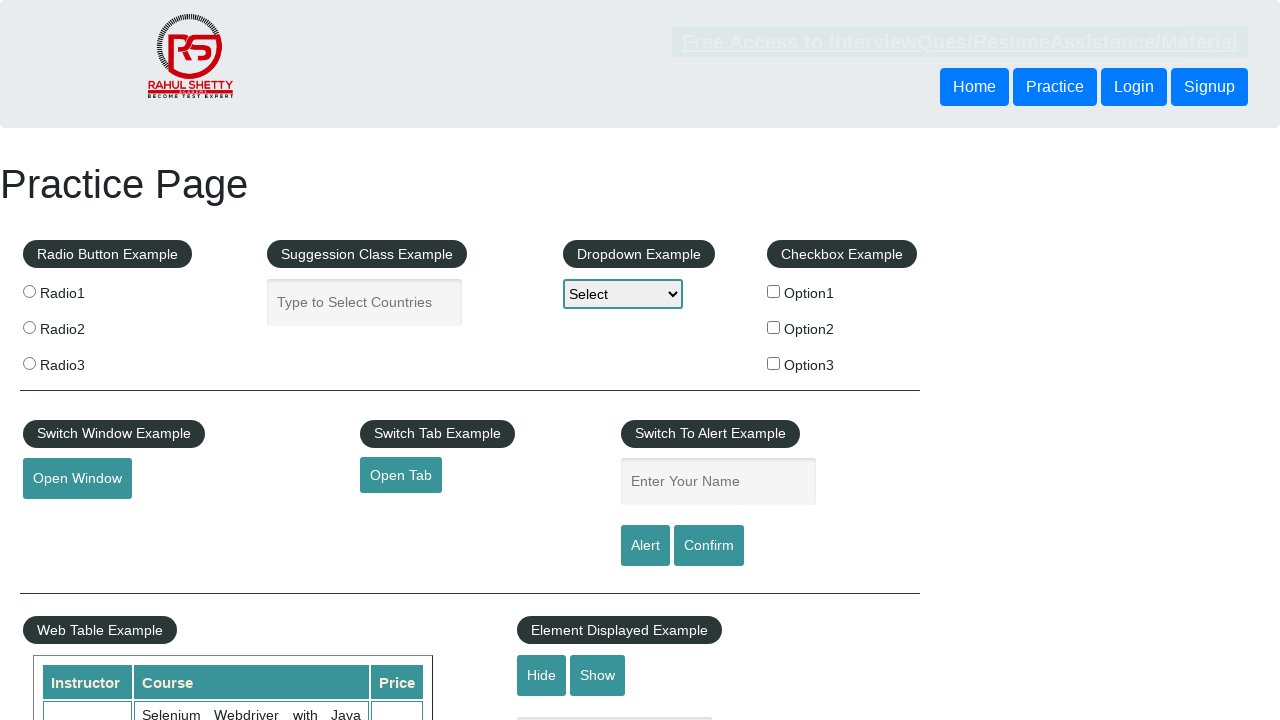

Located all anchor links in first column
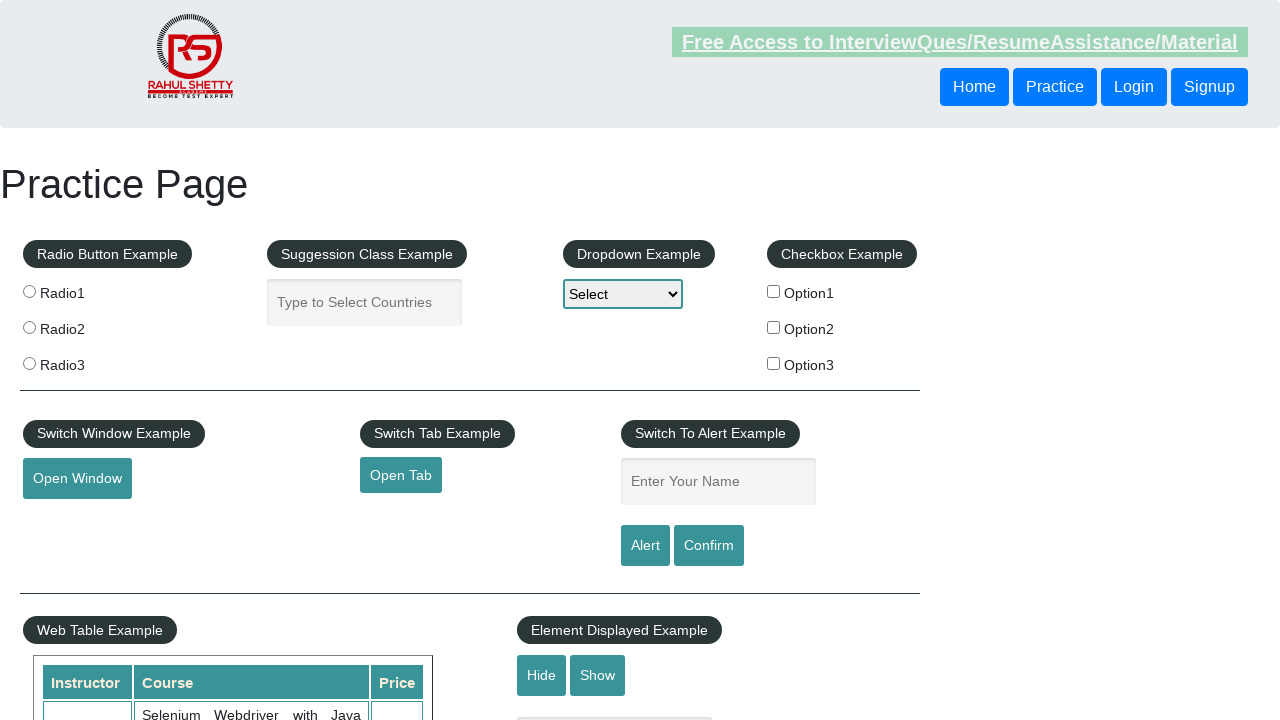

Found 5 links in first column
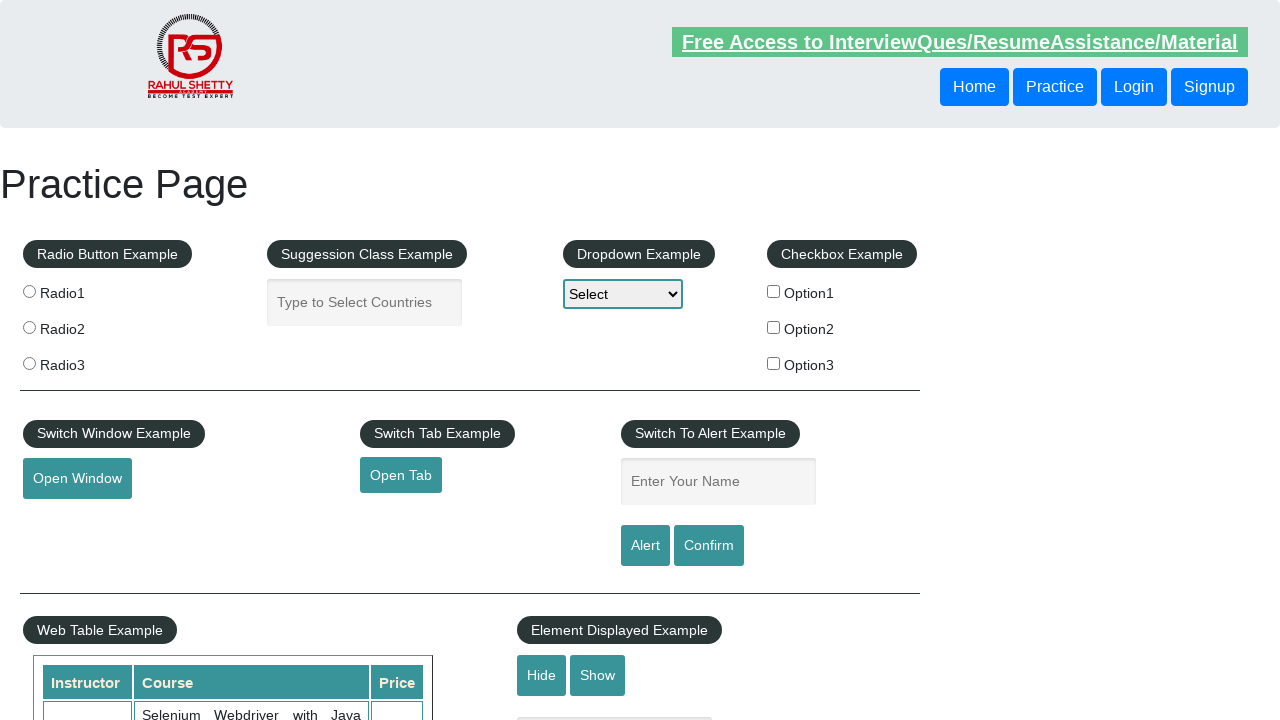

Retrieved link 1 of 5
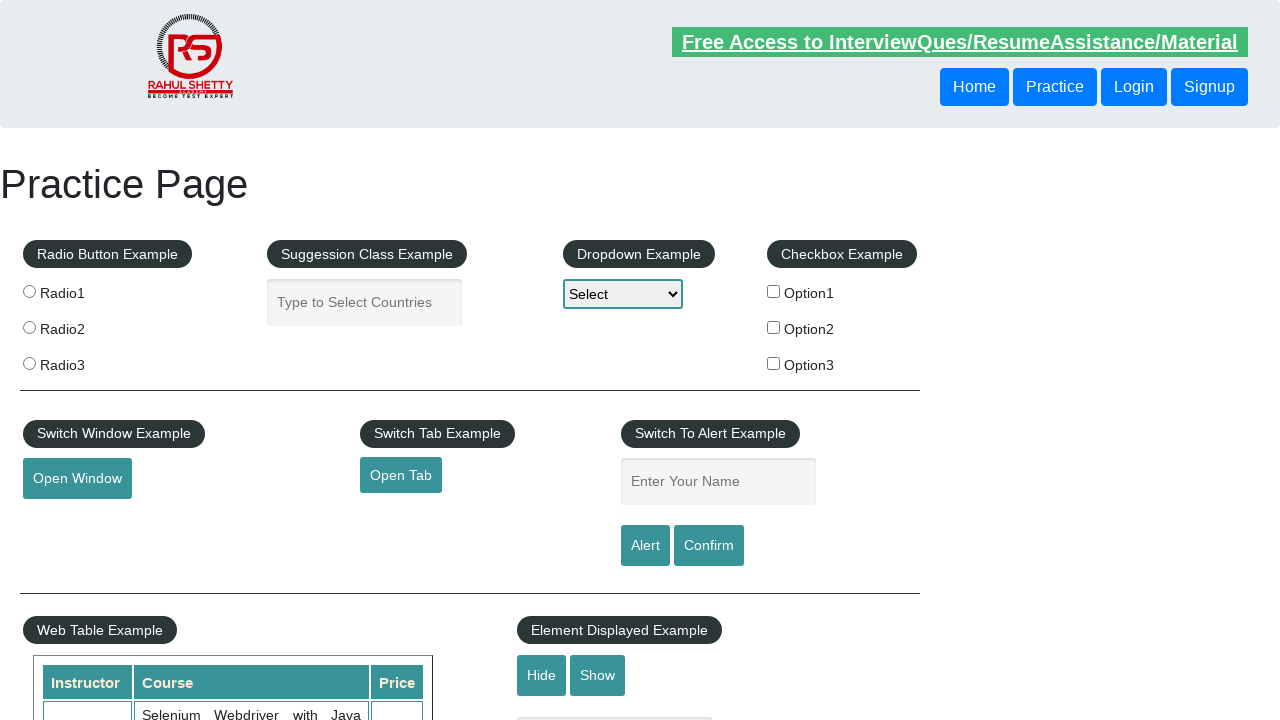

Opened link 1 in new tab using Ctrl+Enter on xpath=//div[@id='gf-BIG']/table/tbody/tr/td[1] >> a >> nth=0
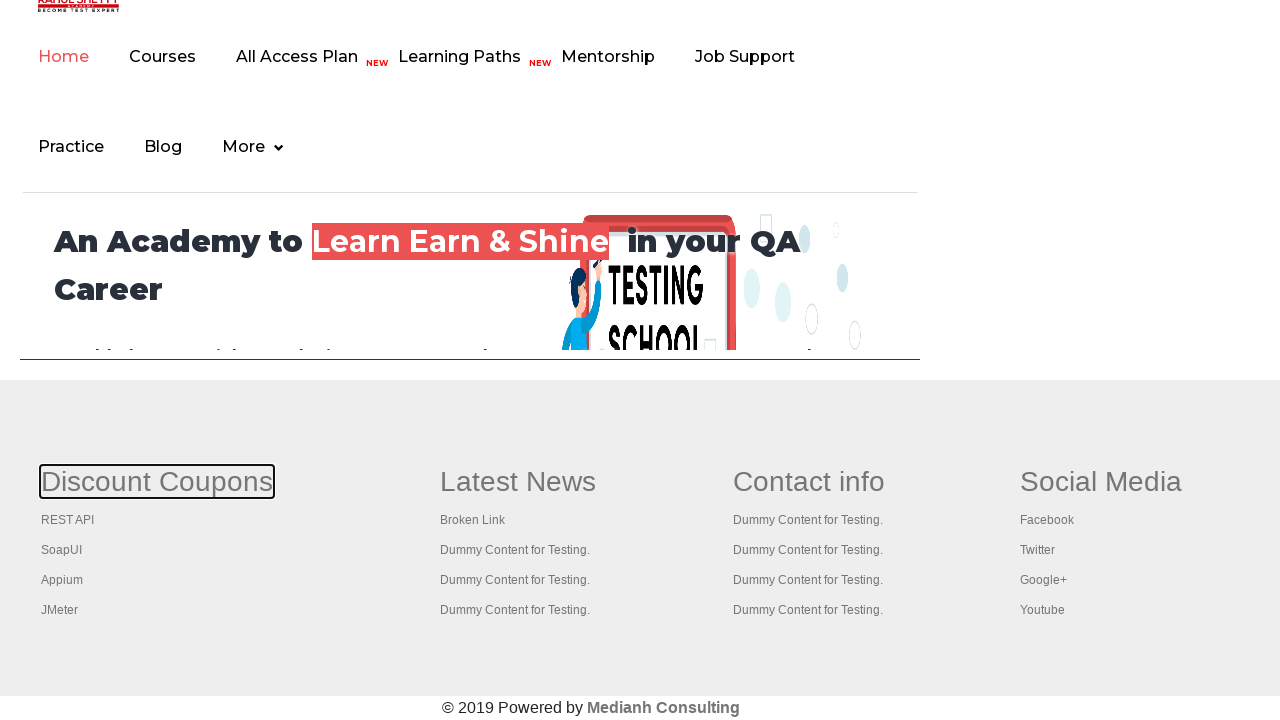

Retrieved link 2 of 5
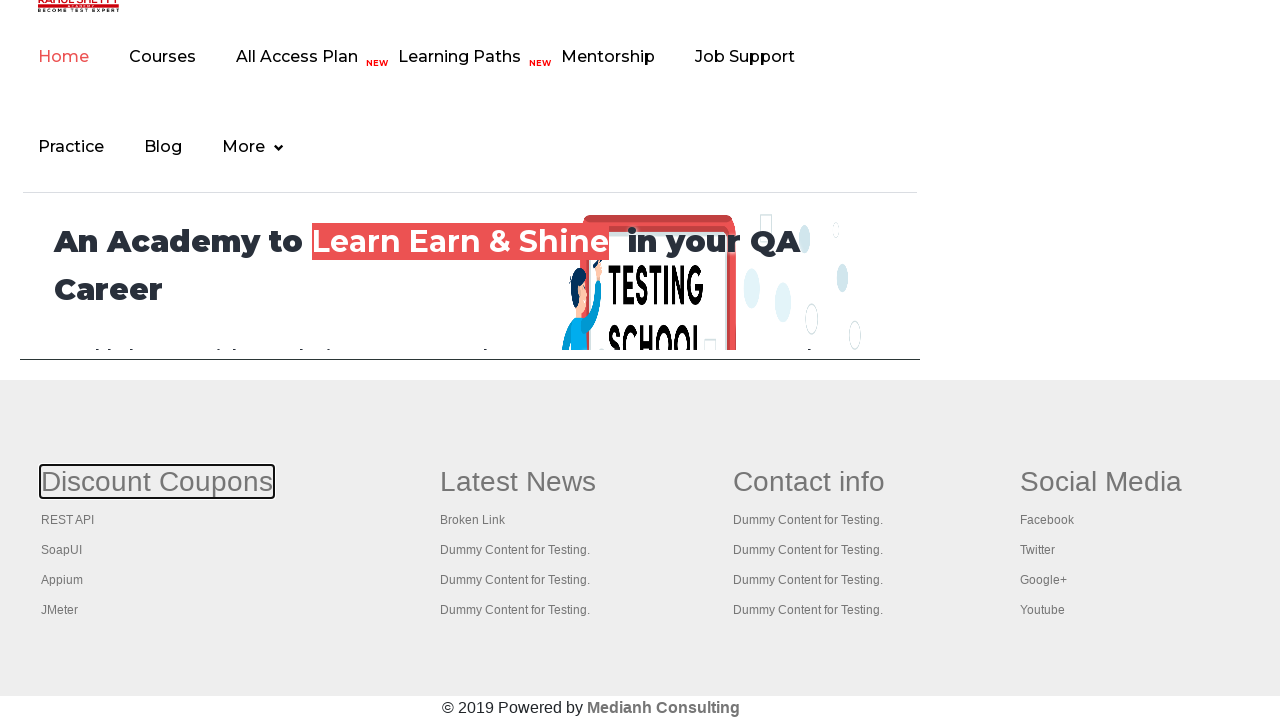

Opened link 2 in new tab using Ctrl+Enter on xpath=//div[@id='gf-BIG']/table/tbody/tr/td[1] >> a >> nth=1
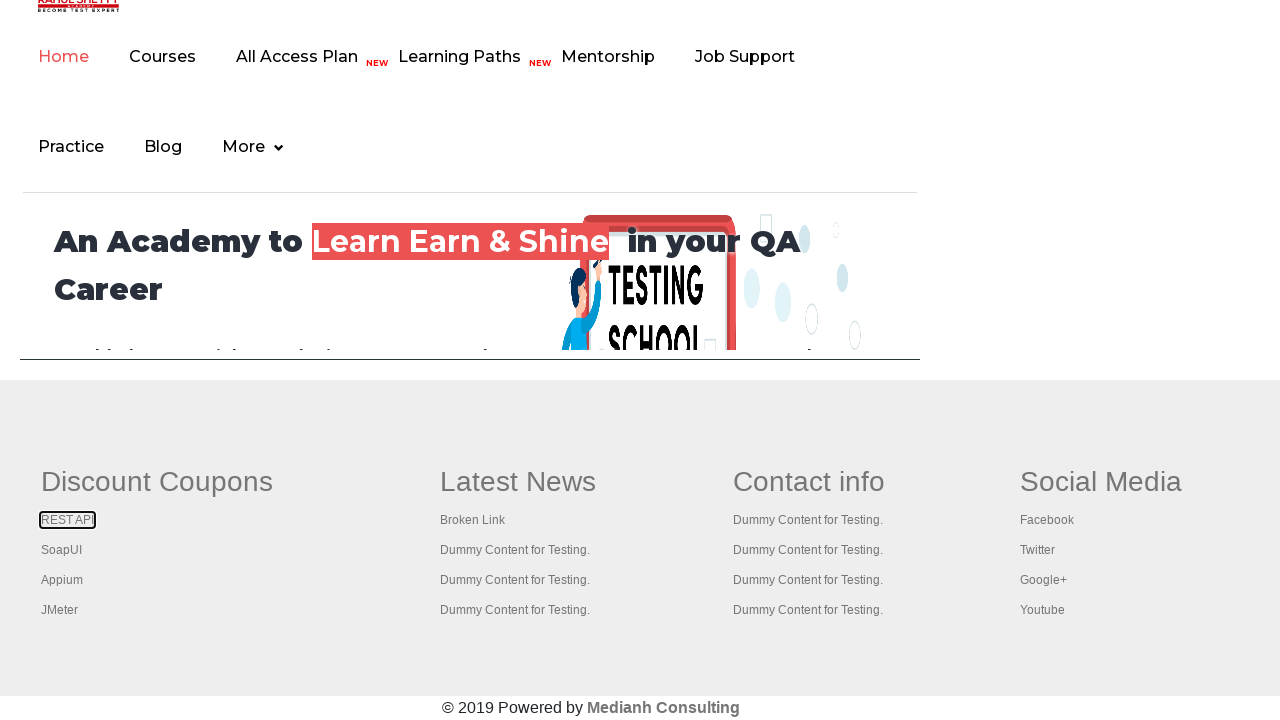

Retrieved link 3 of 5
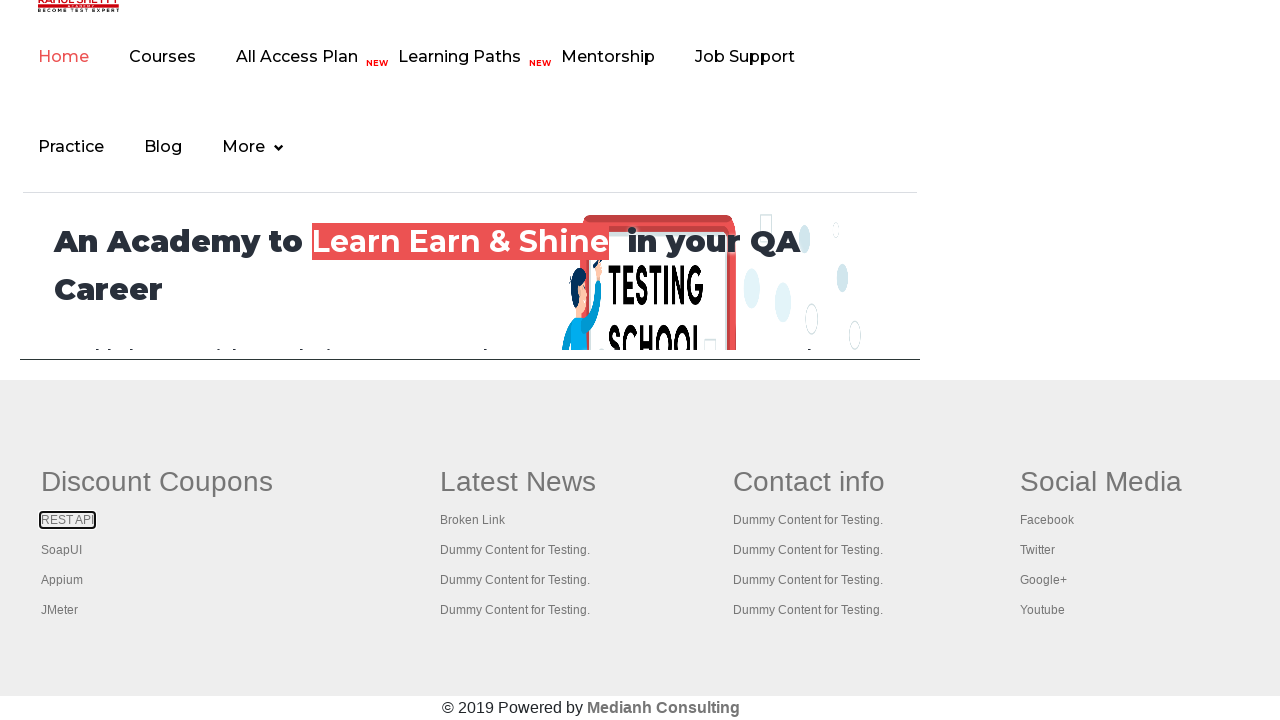

Opened link 3 in new tab using Ctrl+Enter on xpath=//div[@id='gf-BIG']/table/tbody/tr/td[1] >> a >> nth=2
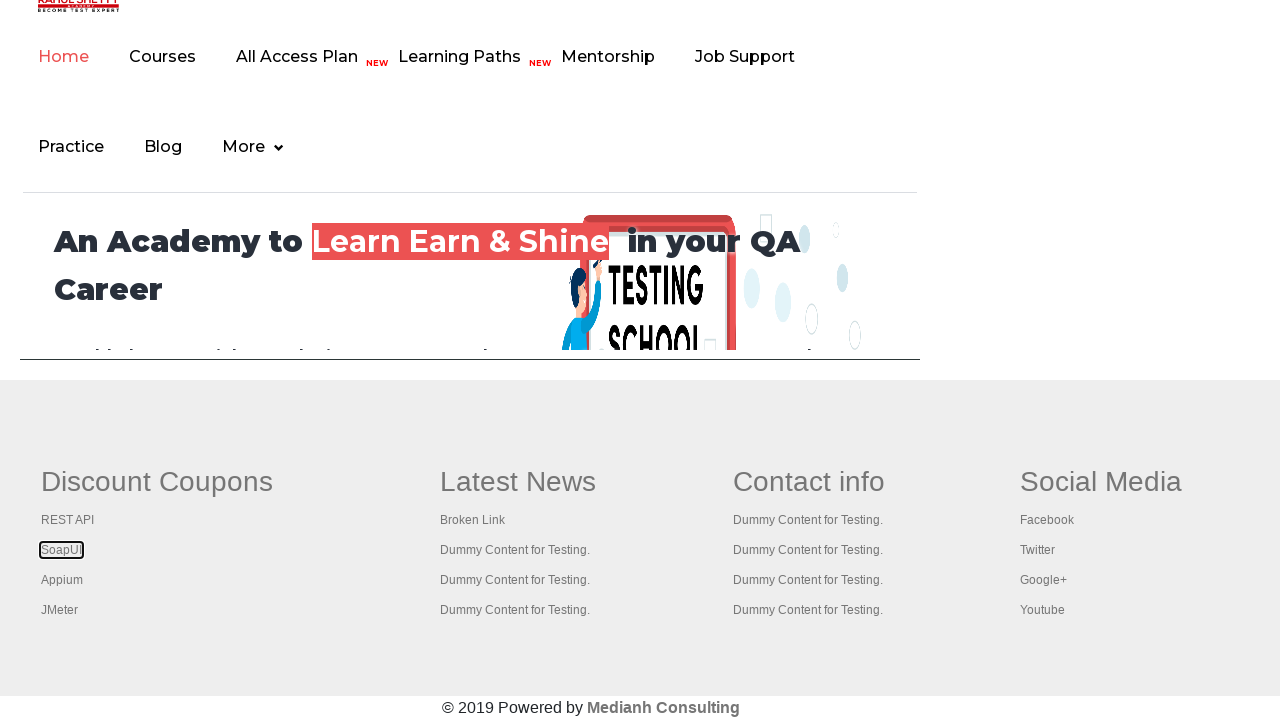

Retrieved link 4 of 5
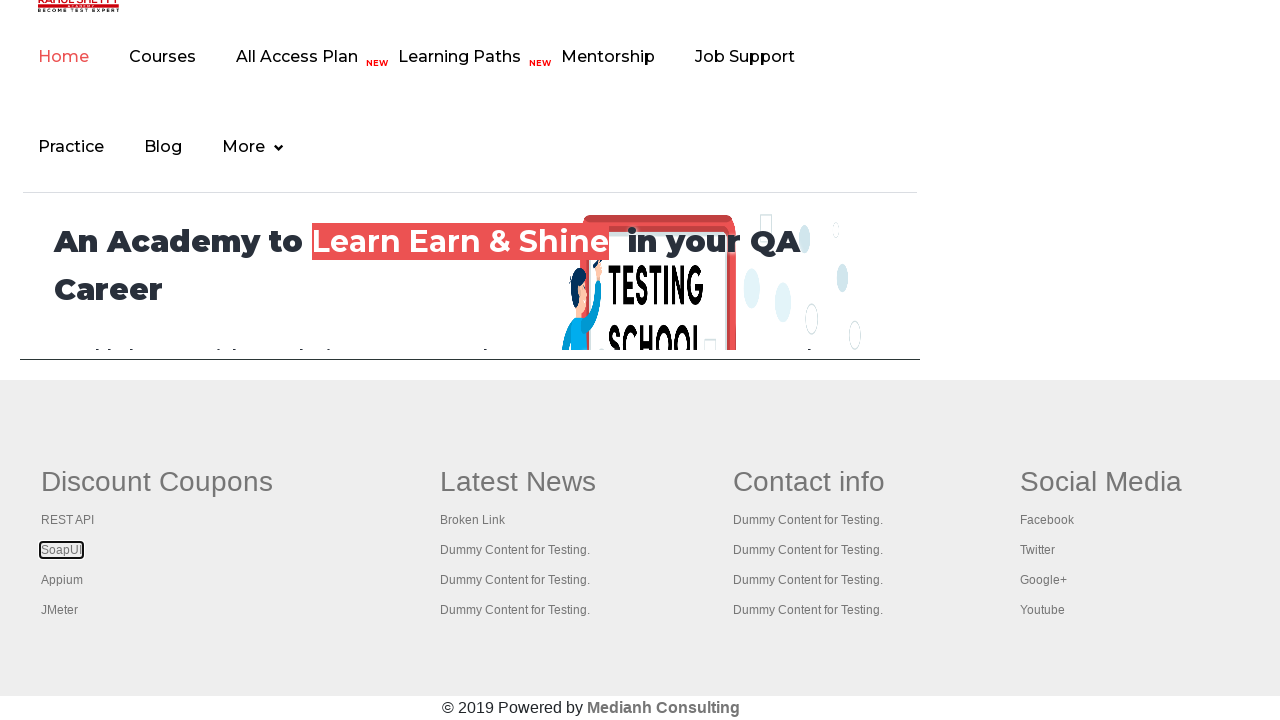

Opened link 4 in new tab using Ctrl+Enter on xpath=//div[@id='gf-BIG']/table/tbody/tr/td[1] >> a >> nth=3
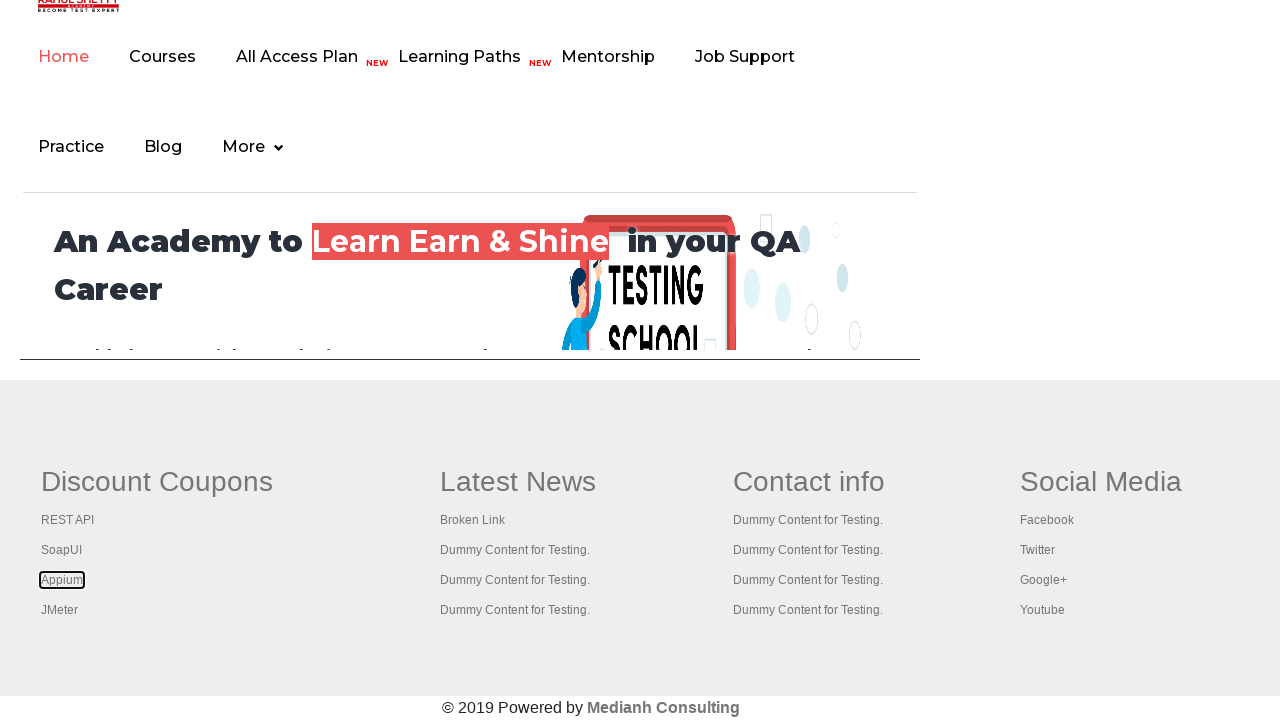

Retrieved link 5 of 5
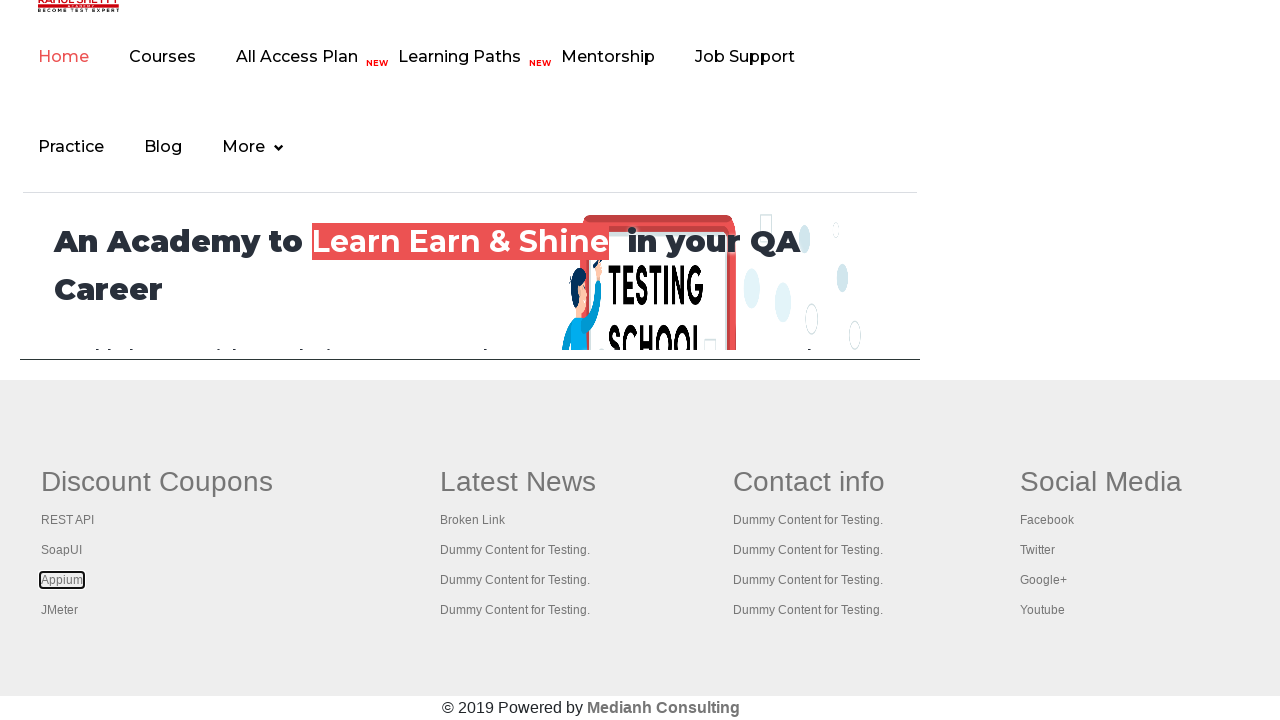

Opened link 5 in new tab using Ctrl+Enter on xpath=//div[@id='gf-BIG']/table/tbody/tr/td[1] >> a >> nth=4
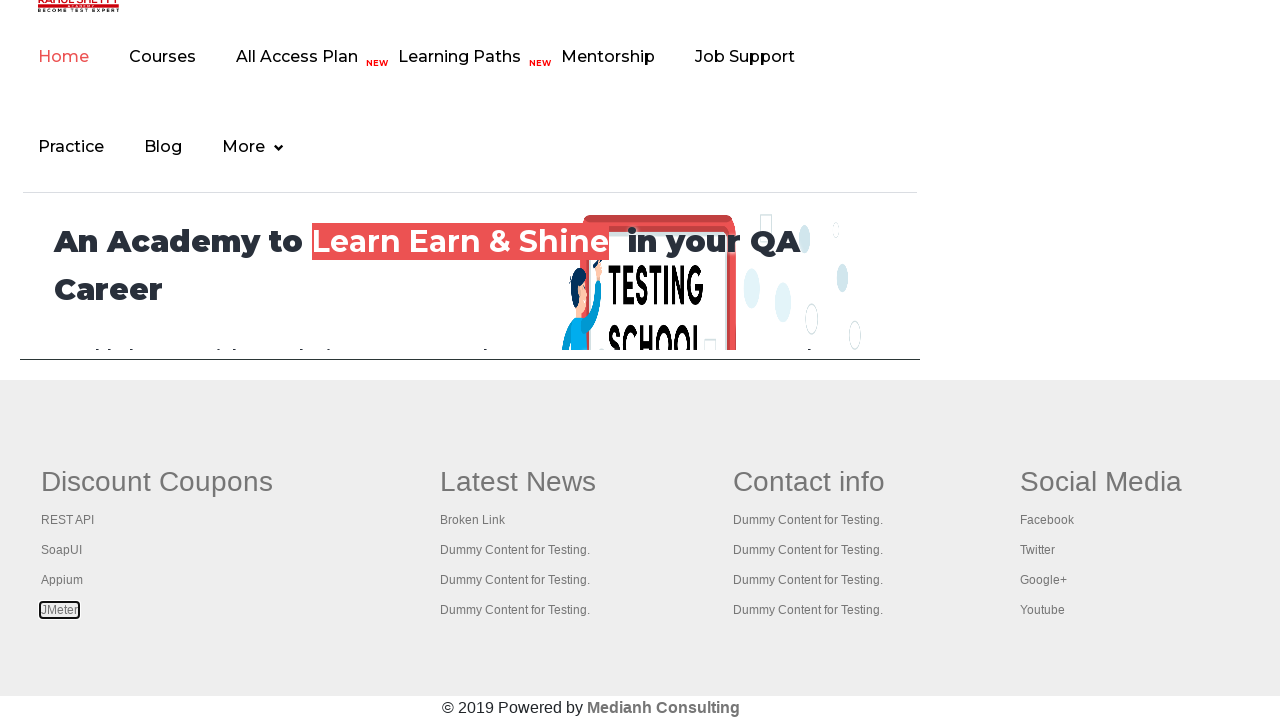

Waited 2 seconds for all tabs to open
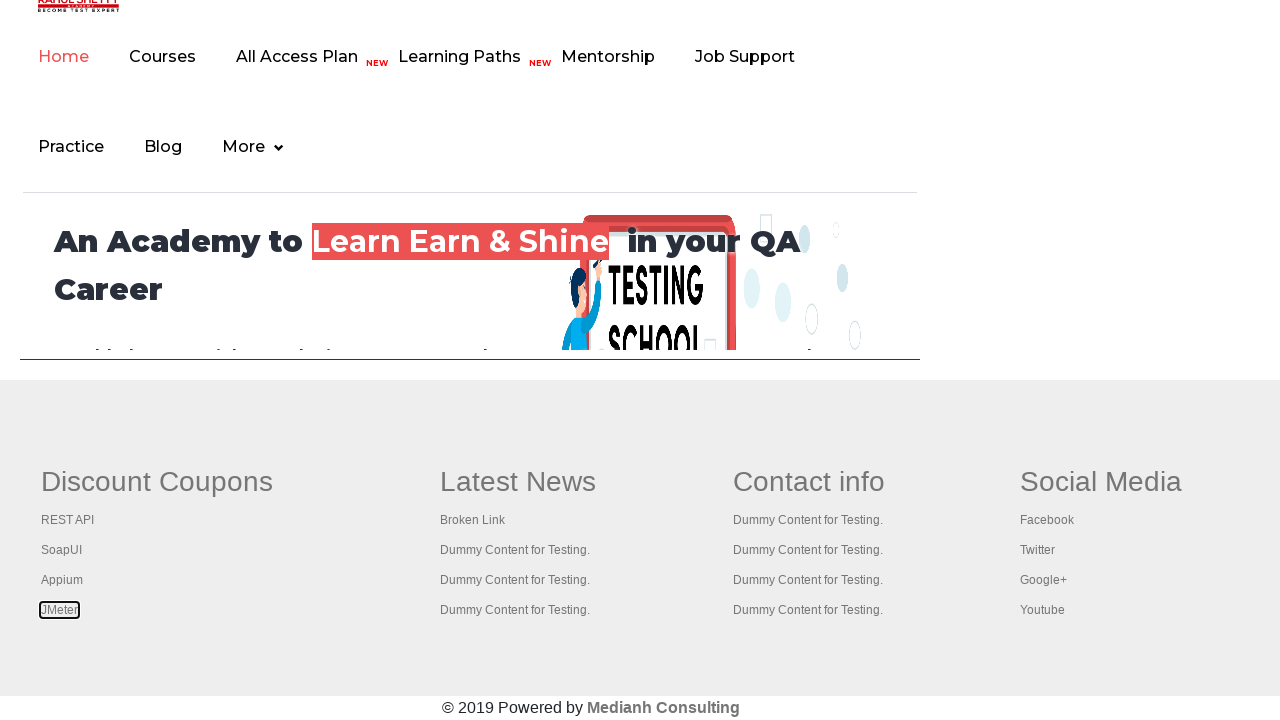

Retrieved all 6 pages/tabs from context
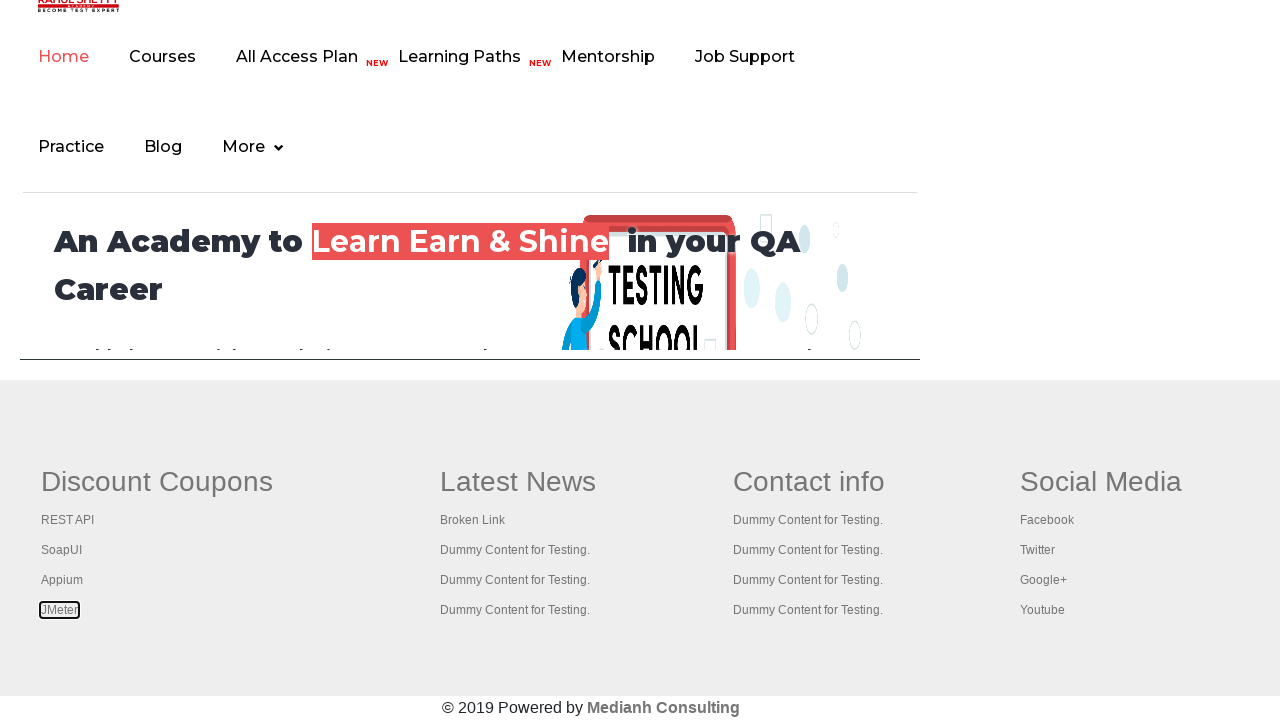

Brought tab 1 to front
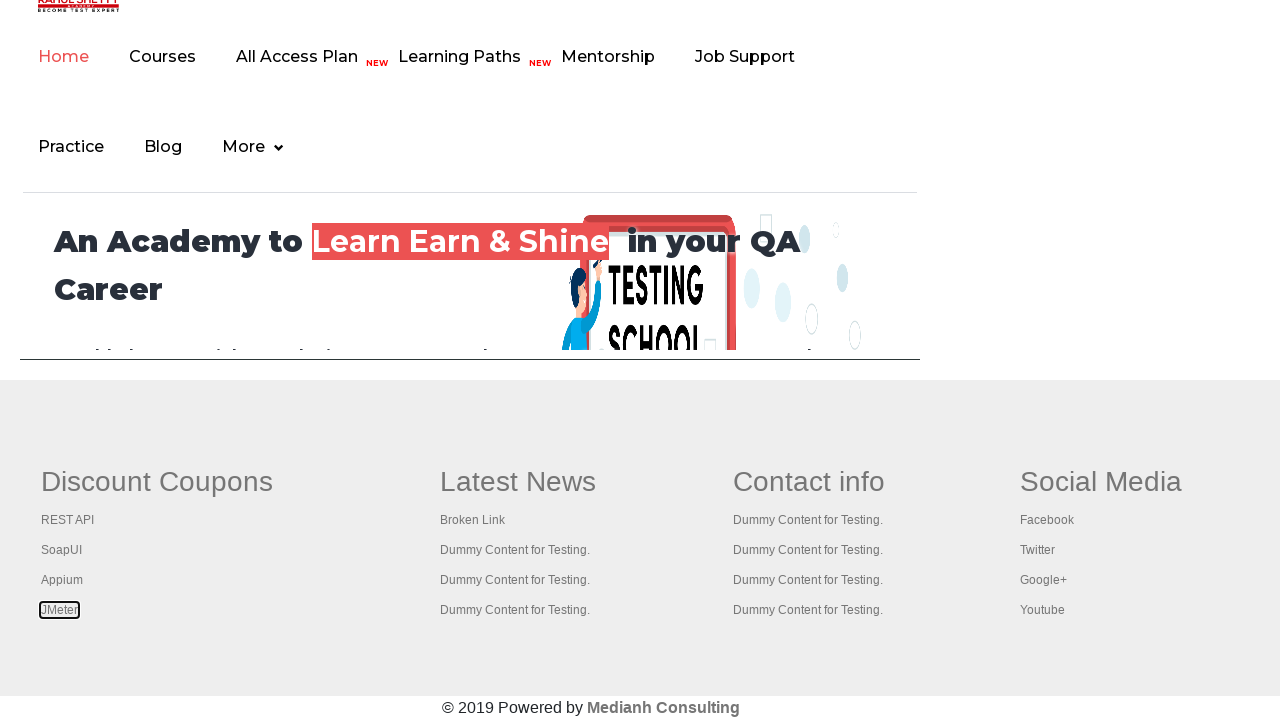

Tab 1 loaded successfully (domcontentloaded)
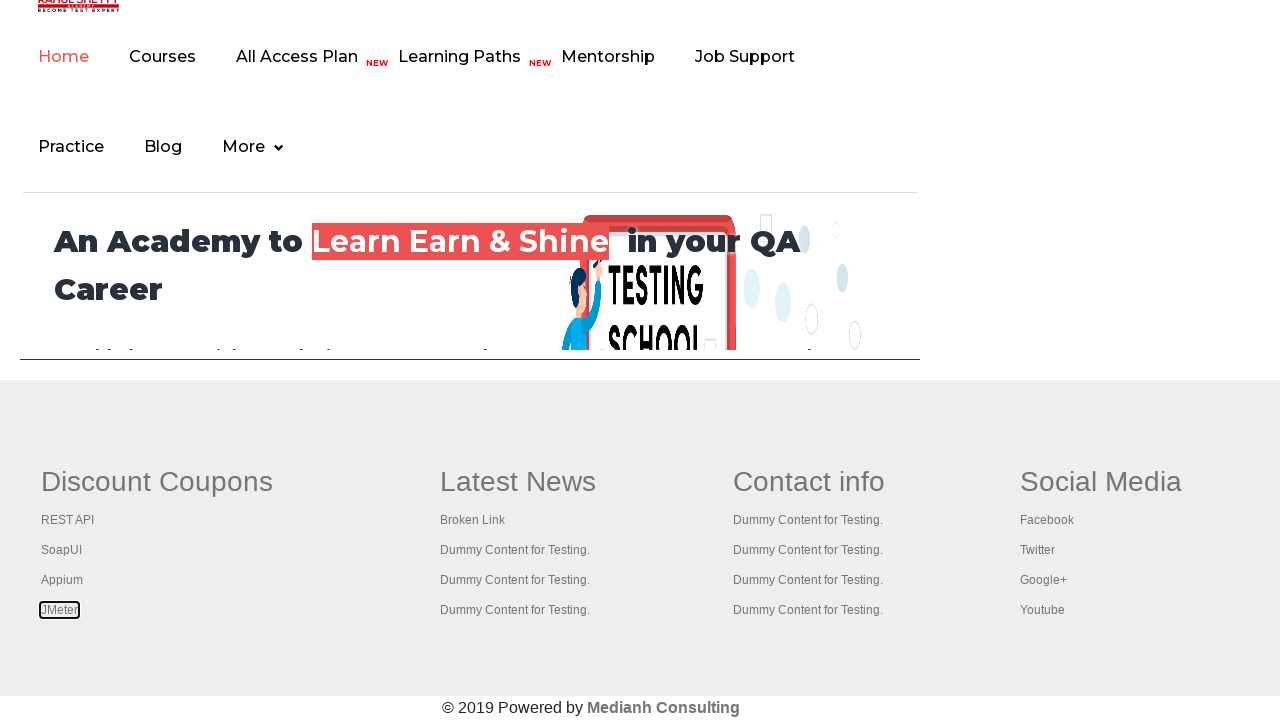

Brought tab 2 to front
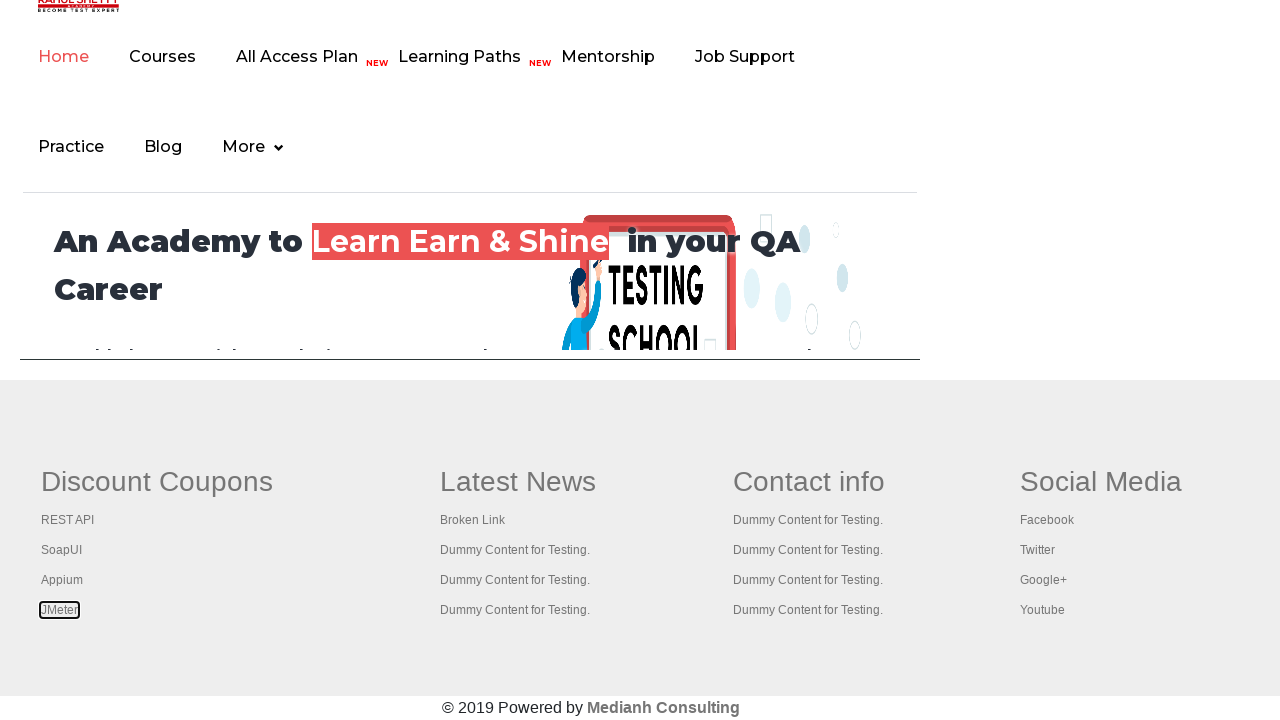

Tab 2 loaded successfully (domcontentloaded)
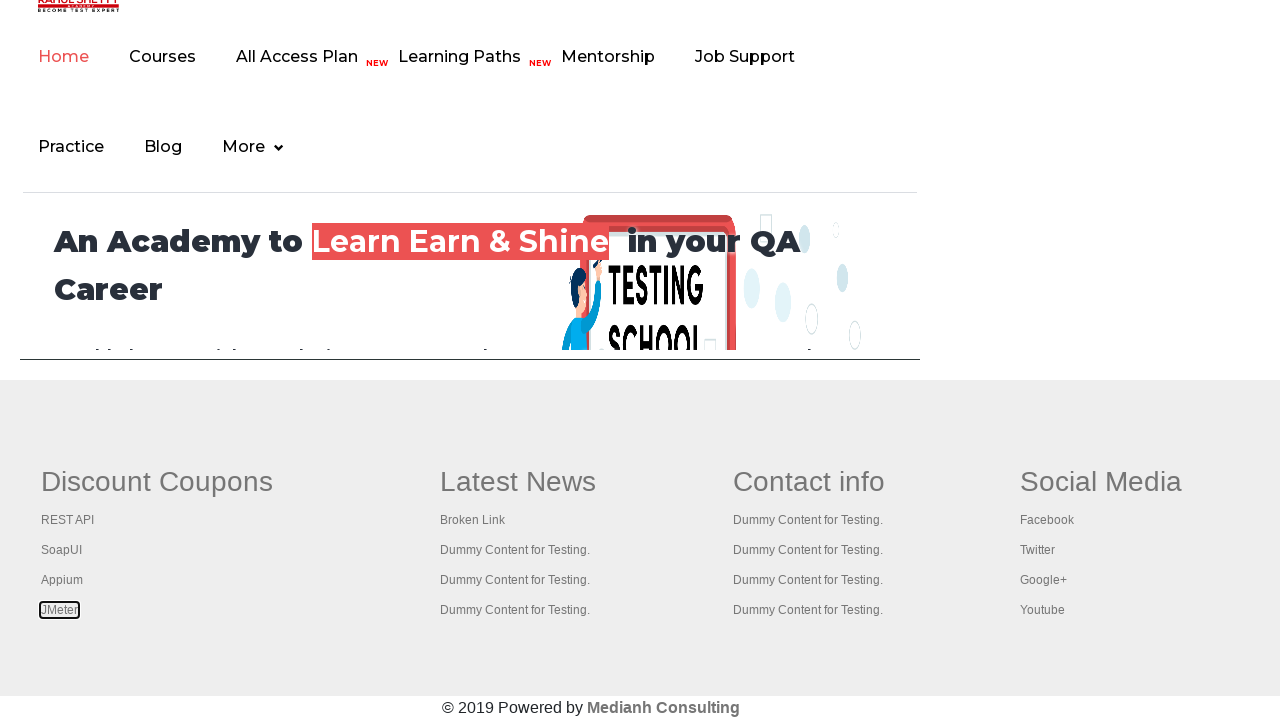

Brought tab 3 to front
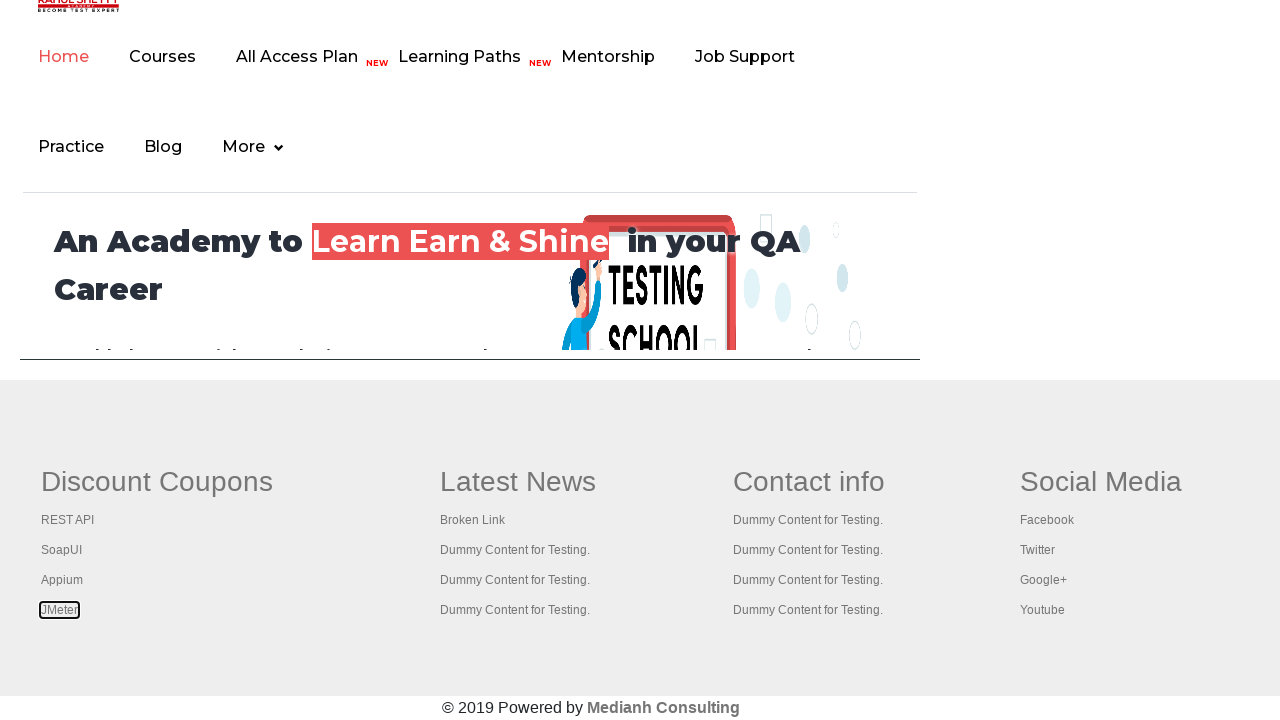

Tab 3 loaded successfully (domcontentloaded)
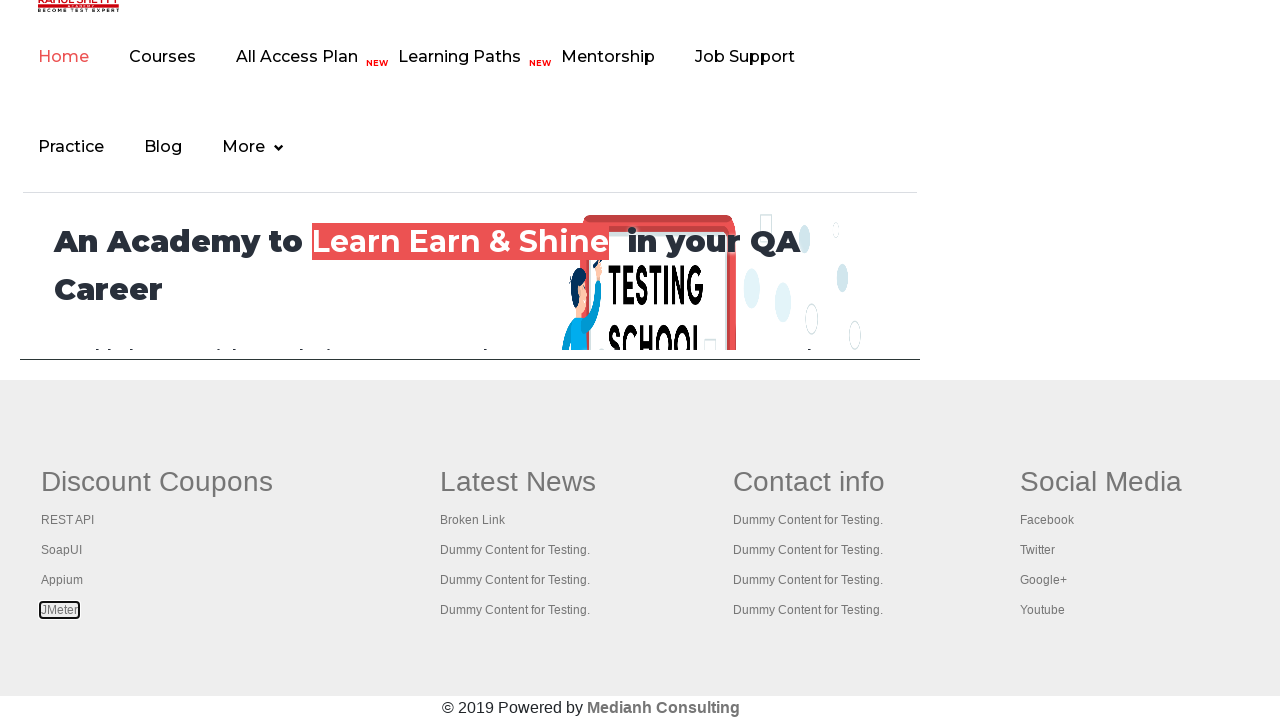

Brought tab 4 to front
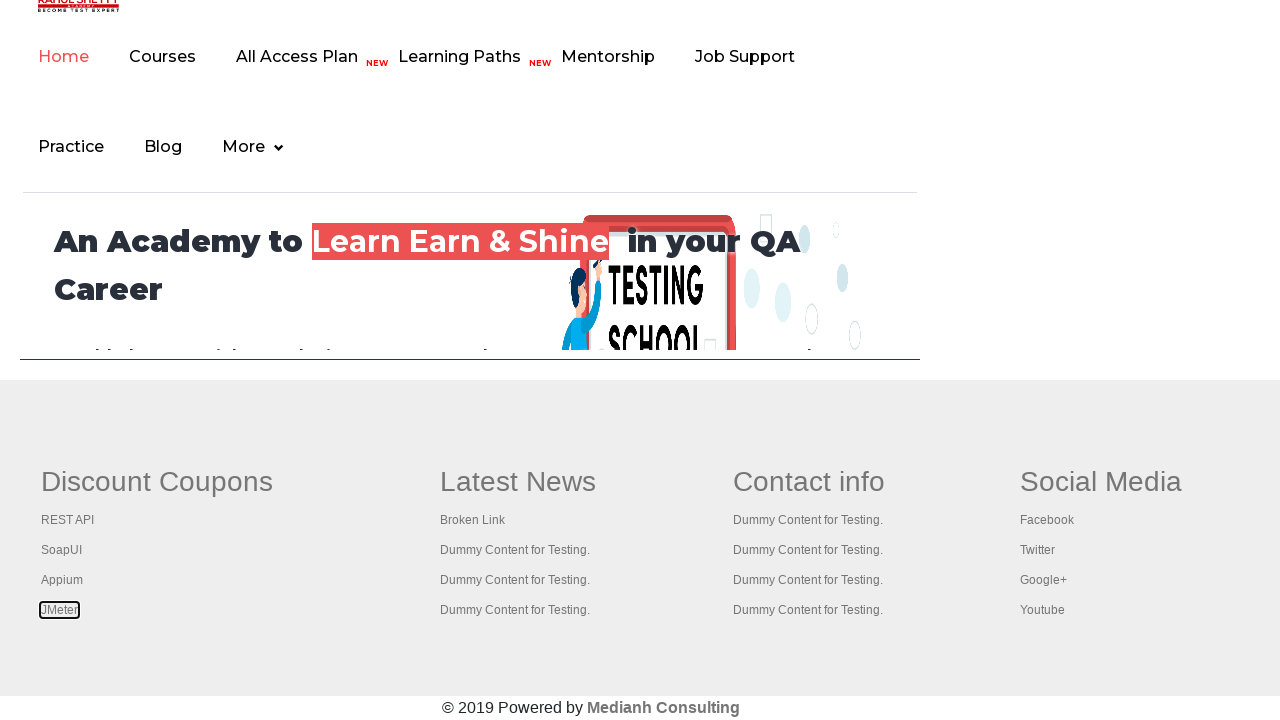

Tab 4 loaded successfully (domcontentloaded)
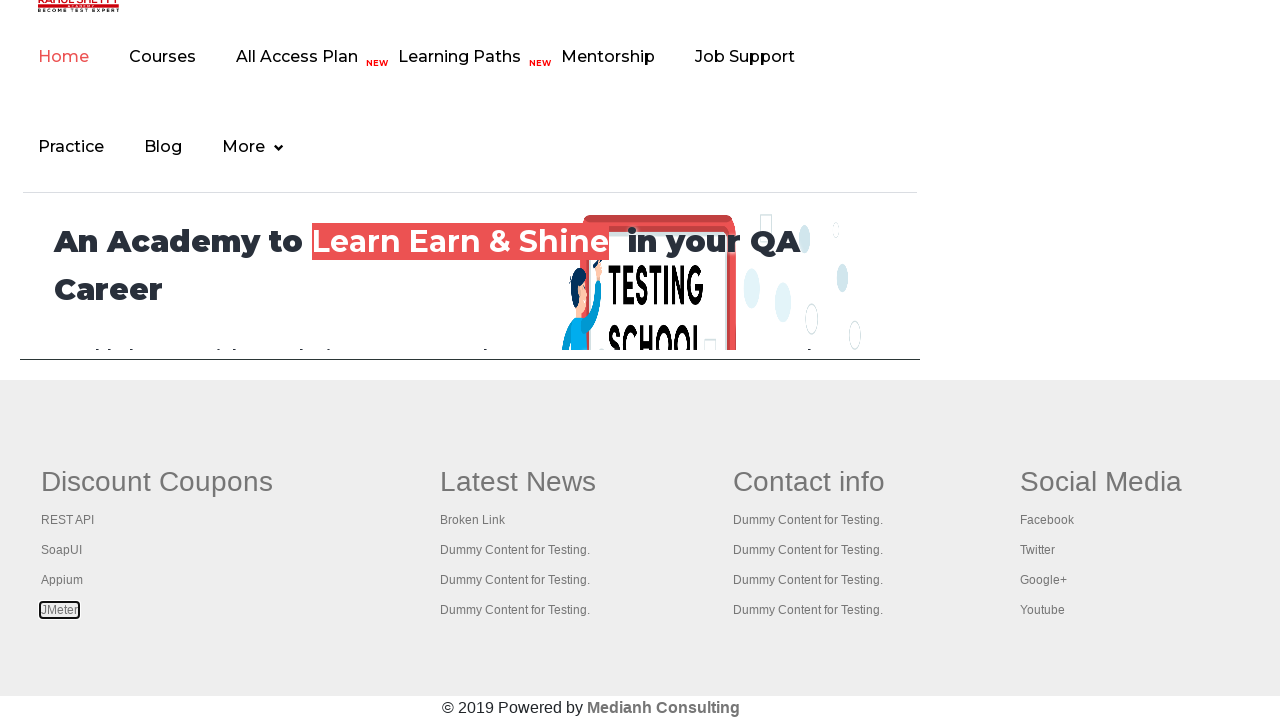

Brought tab 5 to front
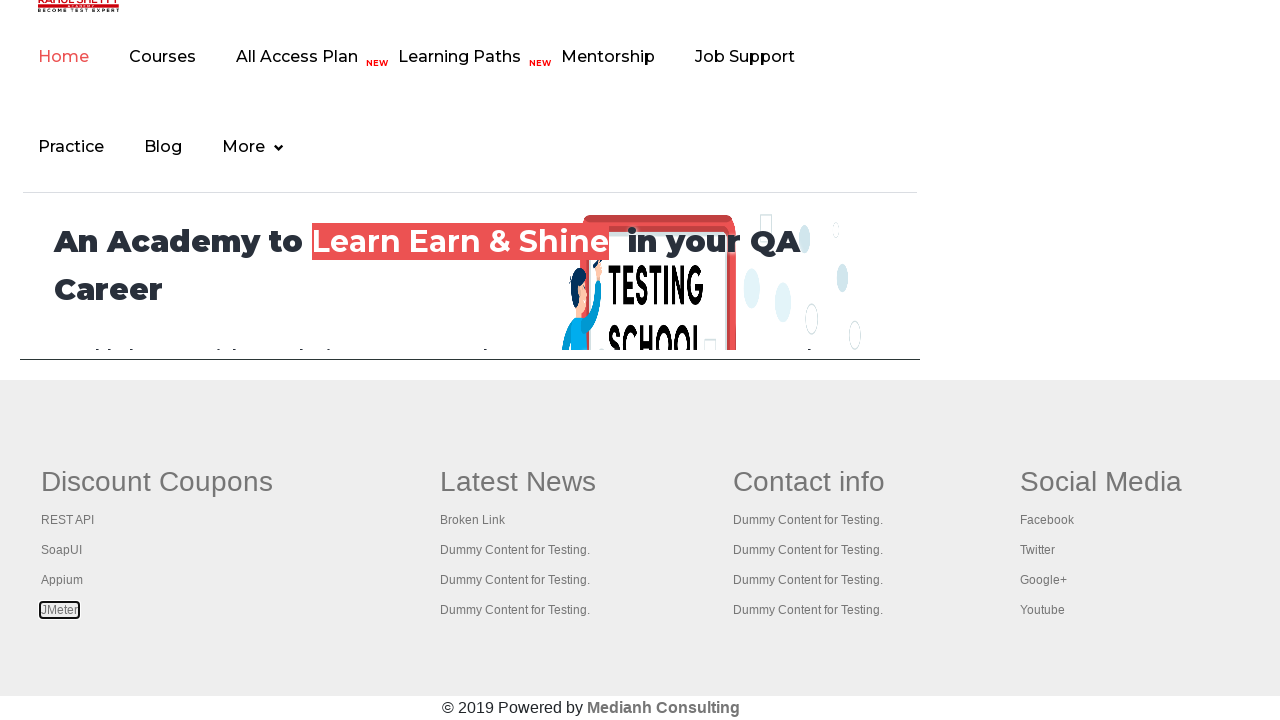

Tab 5 loaded successfully (domcontentloaded)
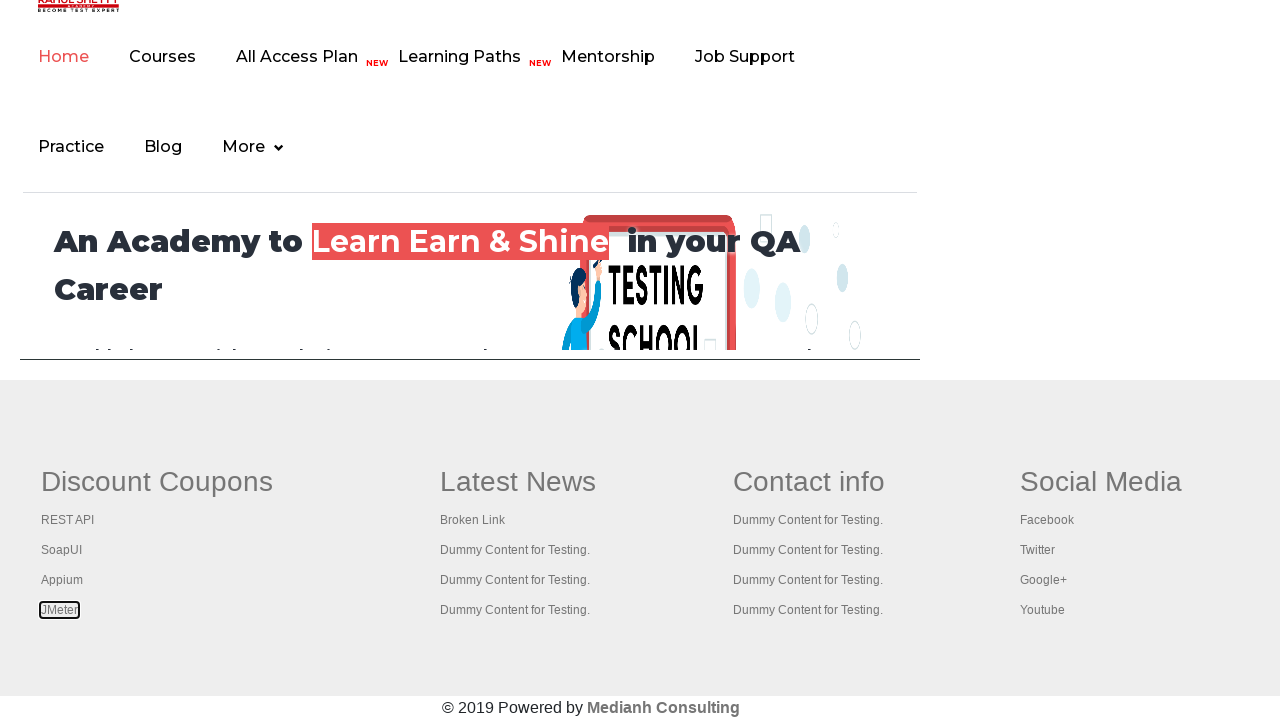

Brought tab 6 to front
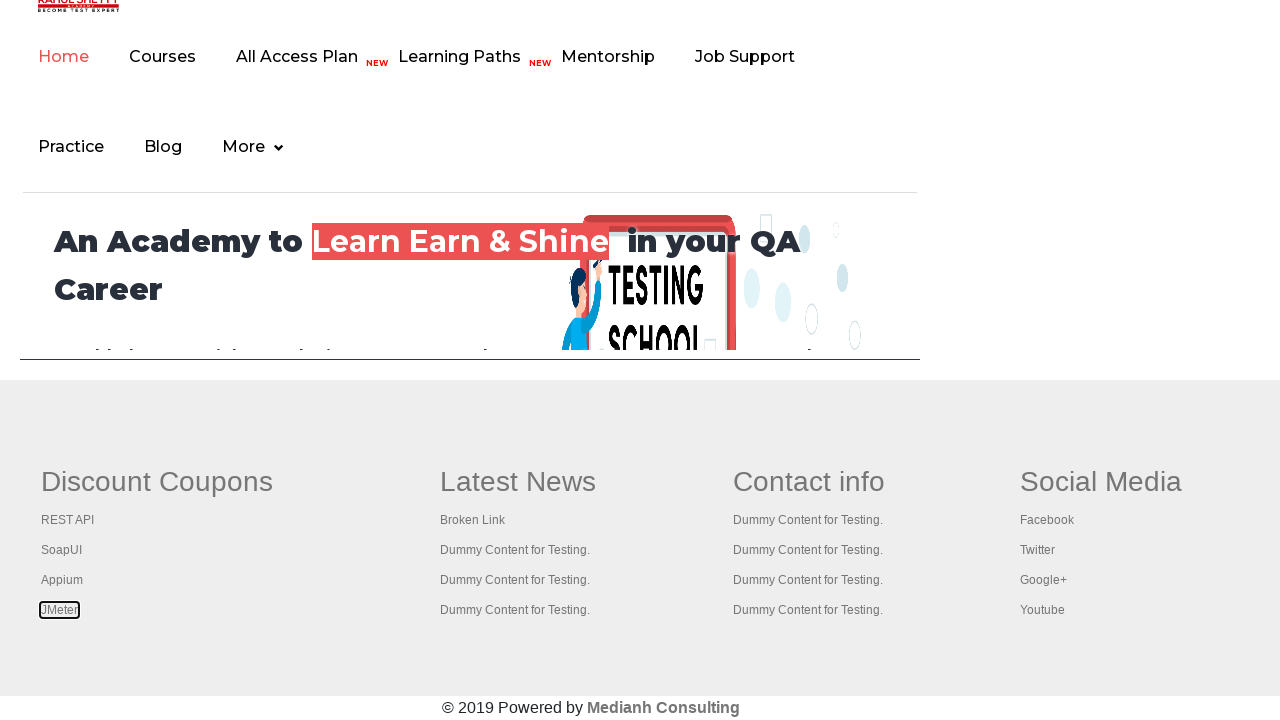

Tab 6 loaded successfully (domcontentloaded)
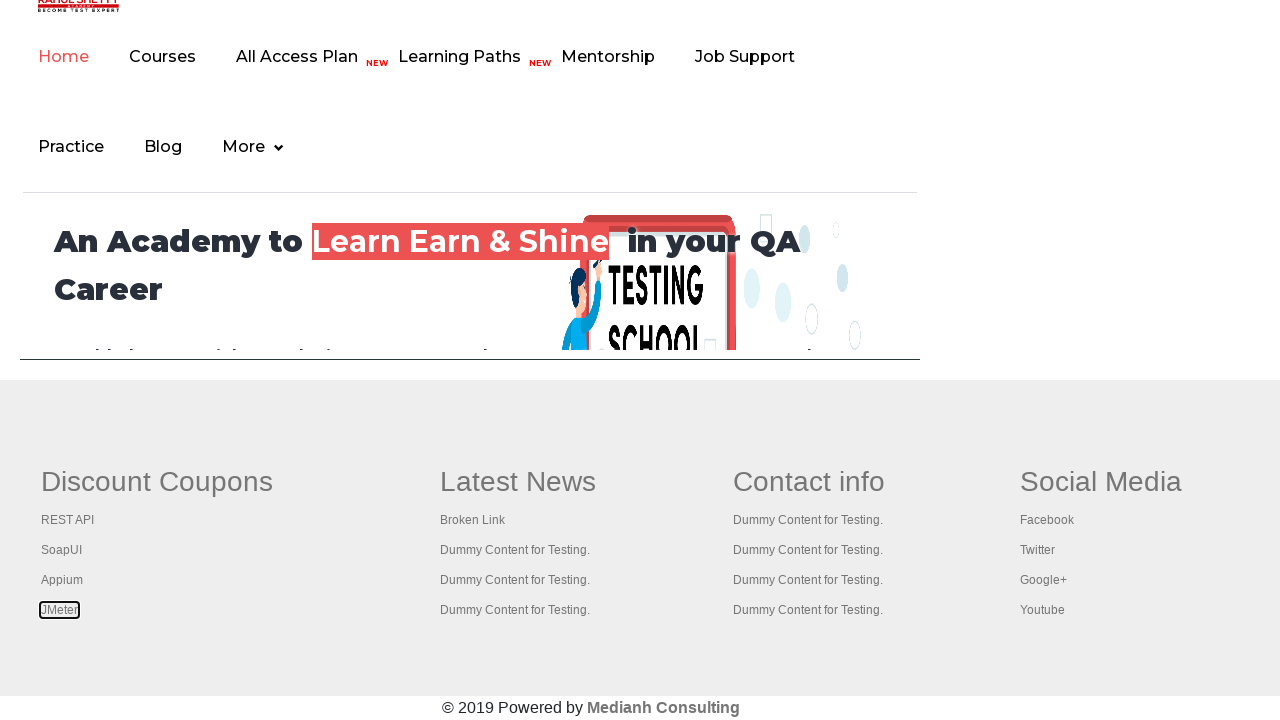

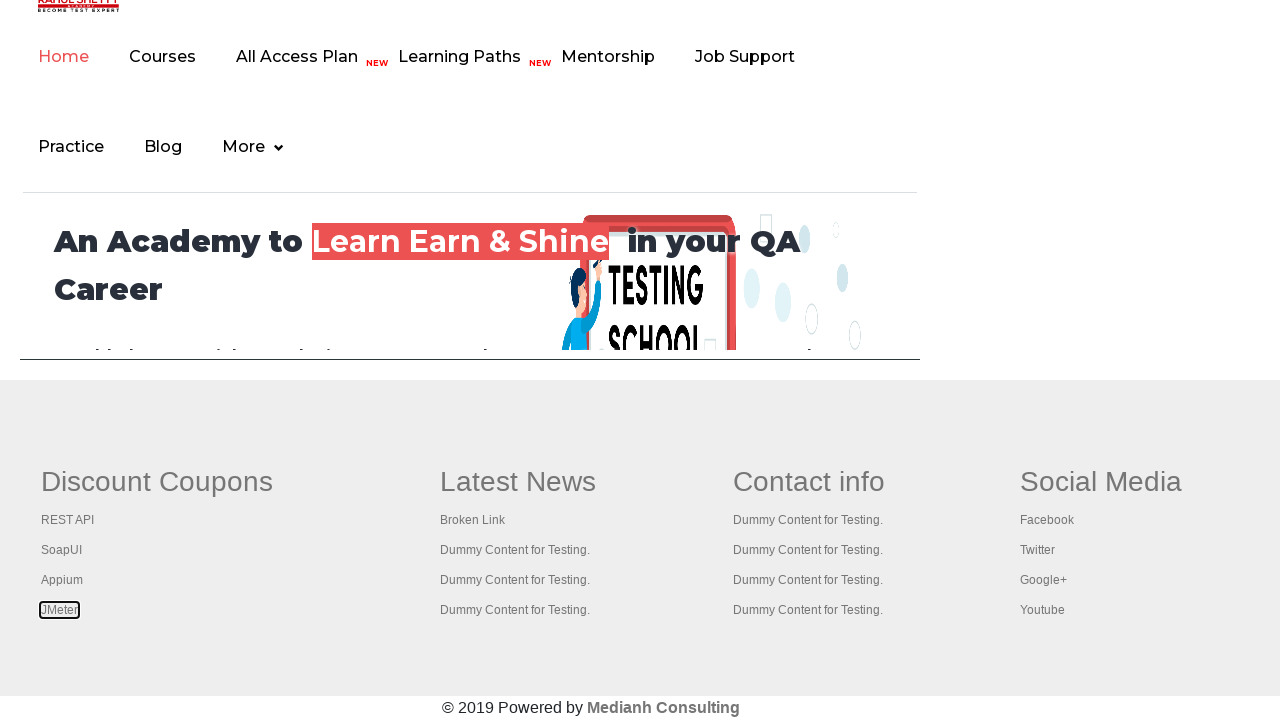